Tests flight search functionality by selecting departure and destination cities, then finding flights and analyzing price information in the results table

Starting URL: https://blazedemo.com/

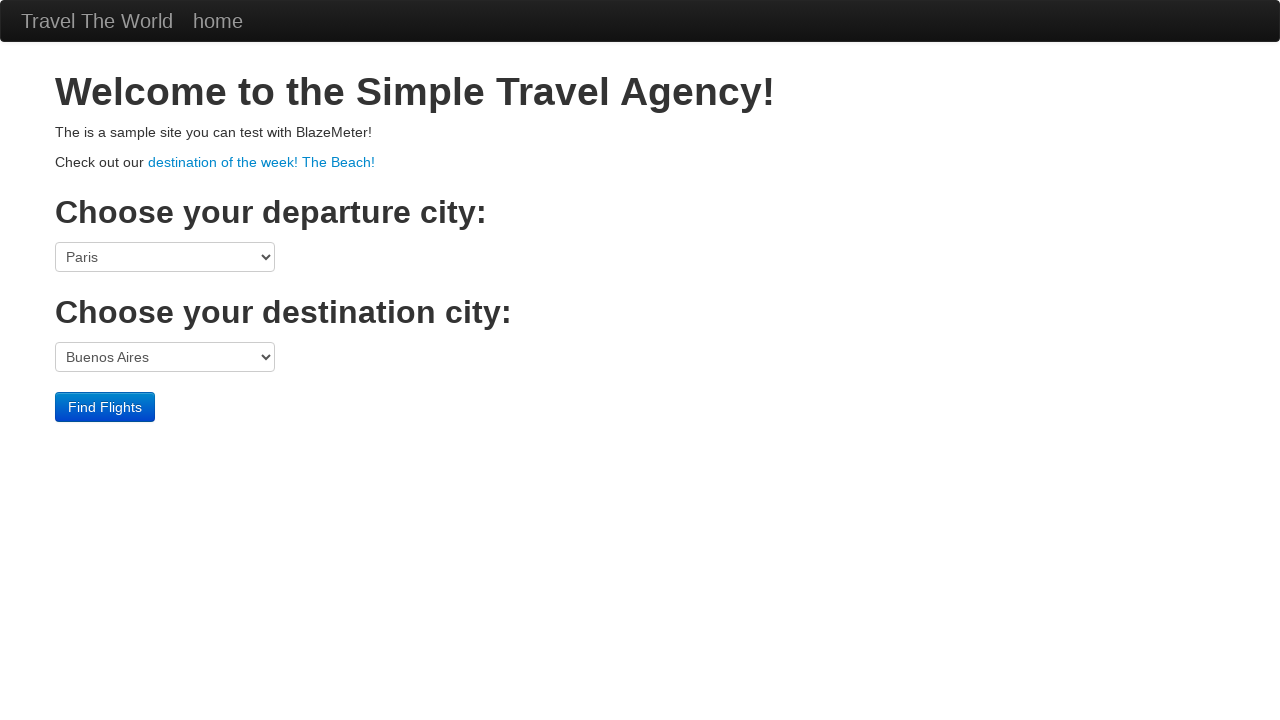

Selected Boston as departure city on select[name='fromPort']
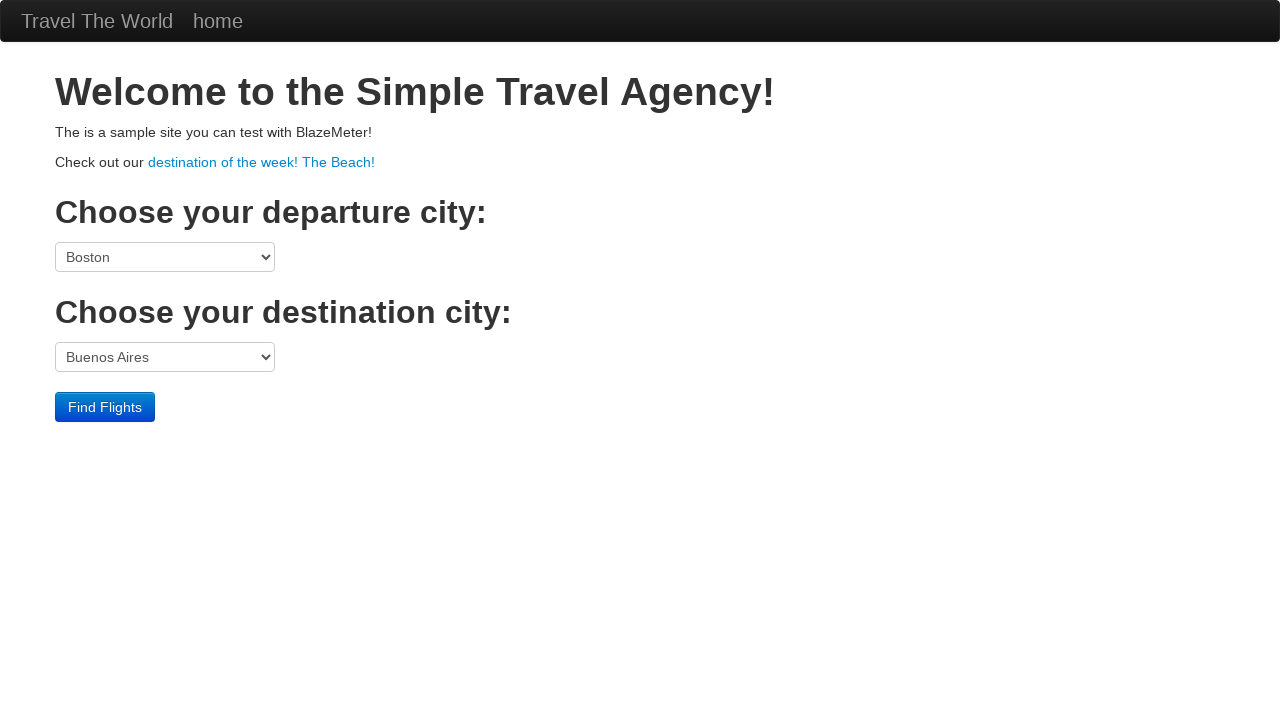

Selected Berlin as destination city on select[name='toPort']
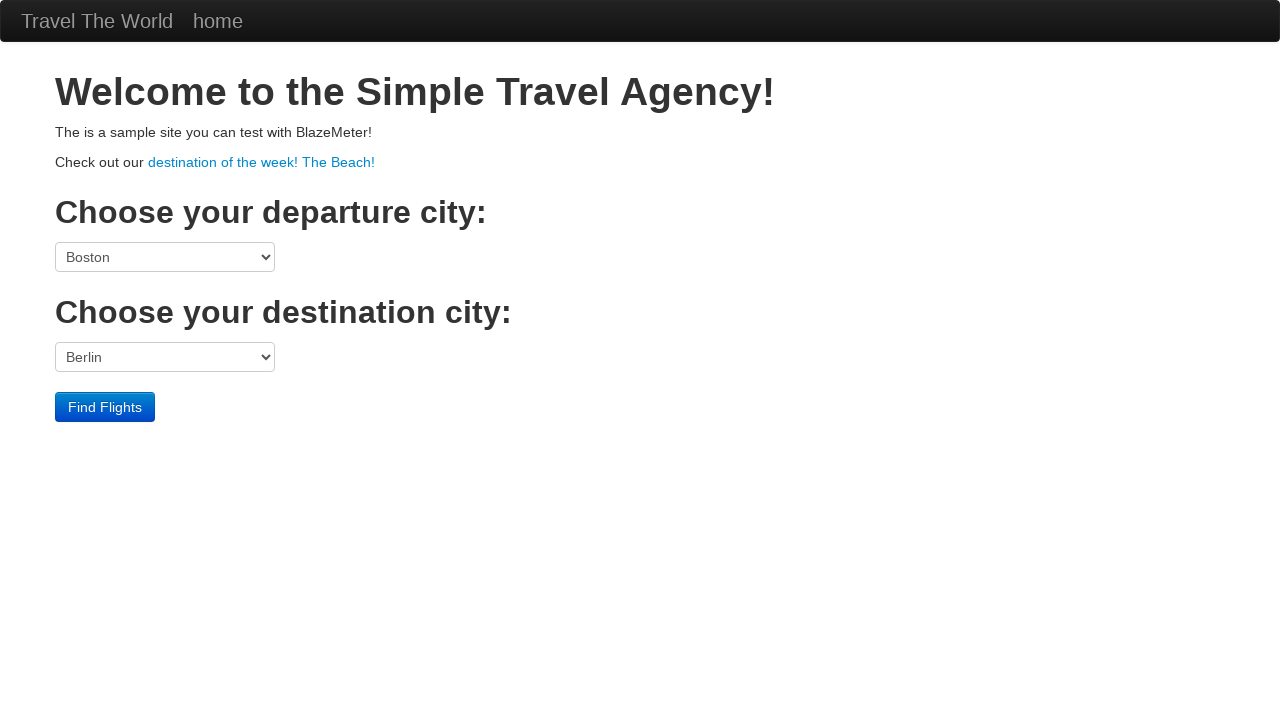

Clicked Find Flights button at (105, 407) on input[value='Find Flights']
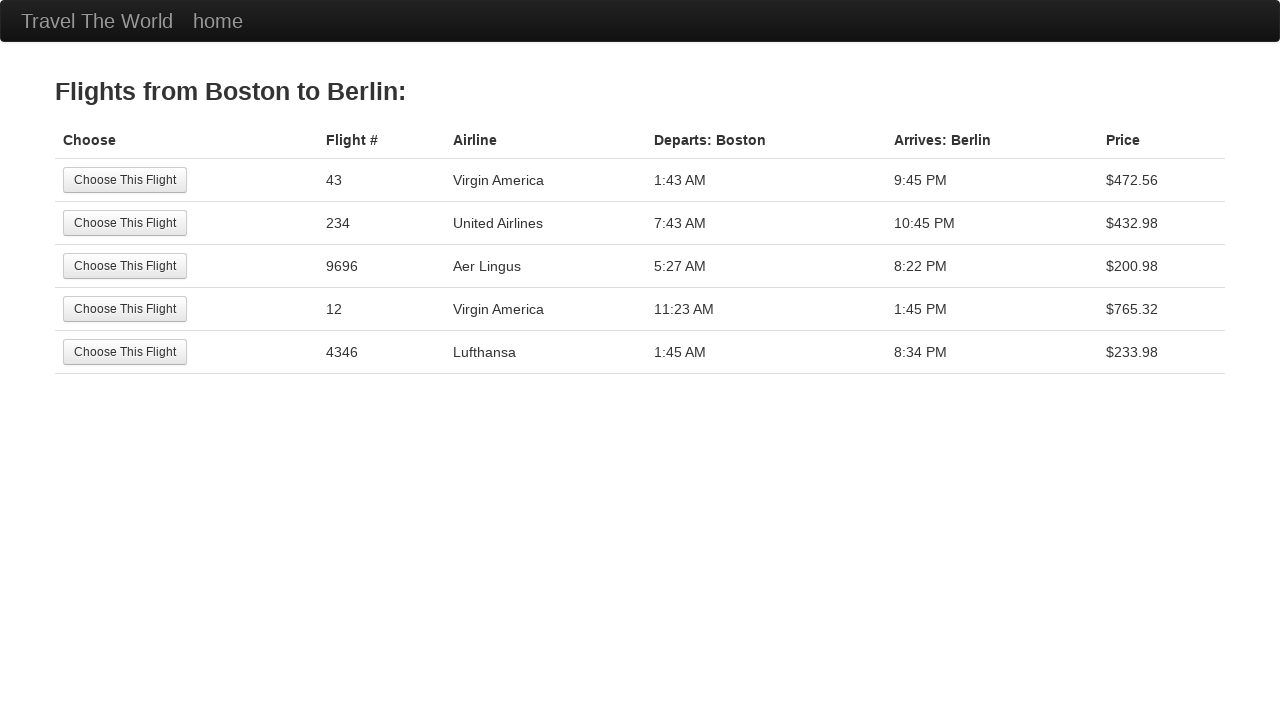

Flight search results table loaded
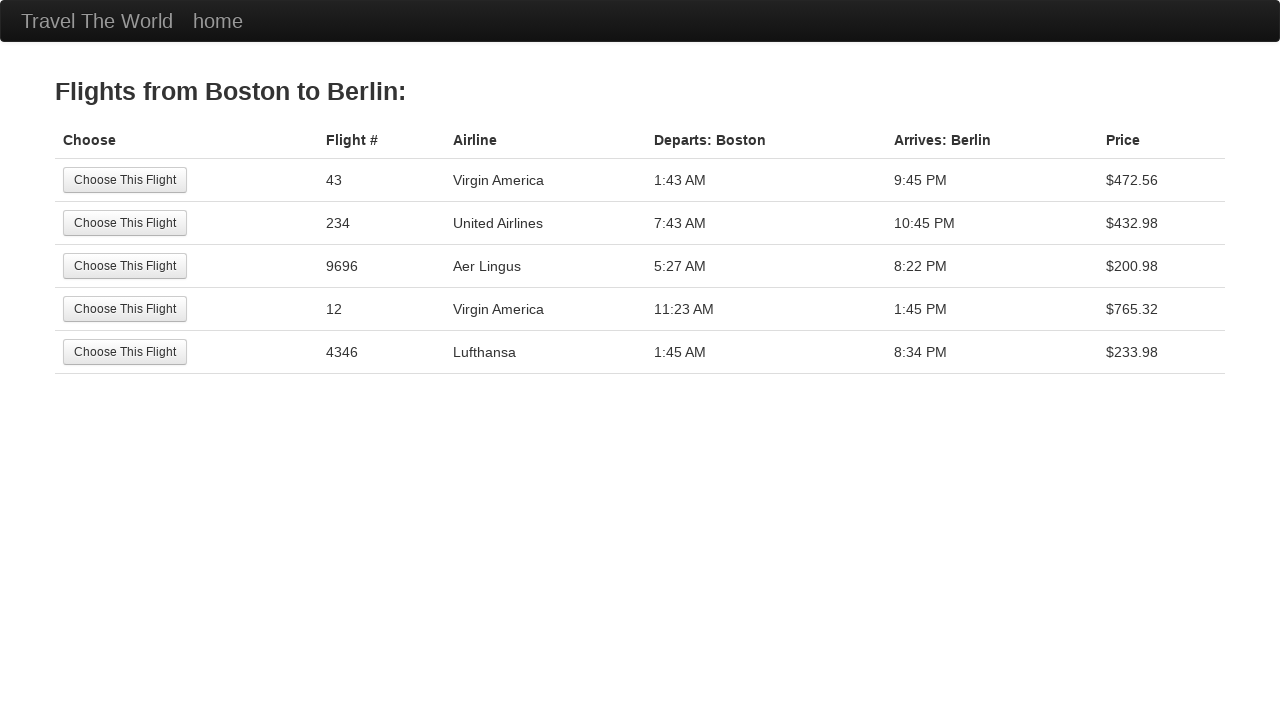

Verified price information in flight result row 1
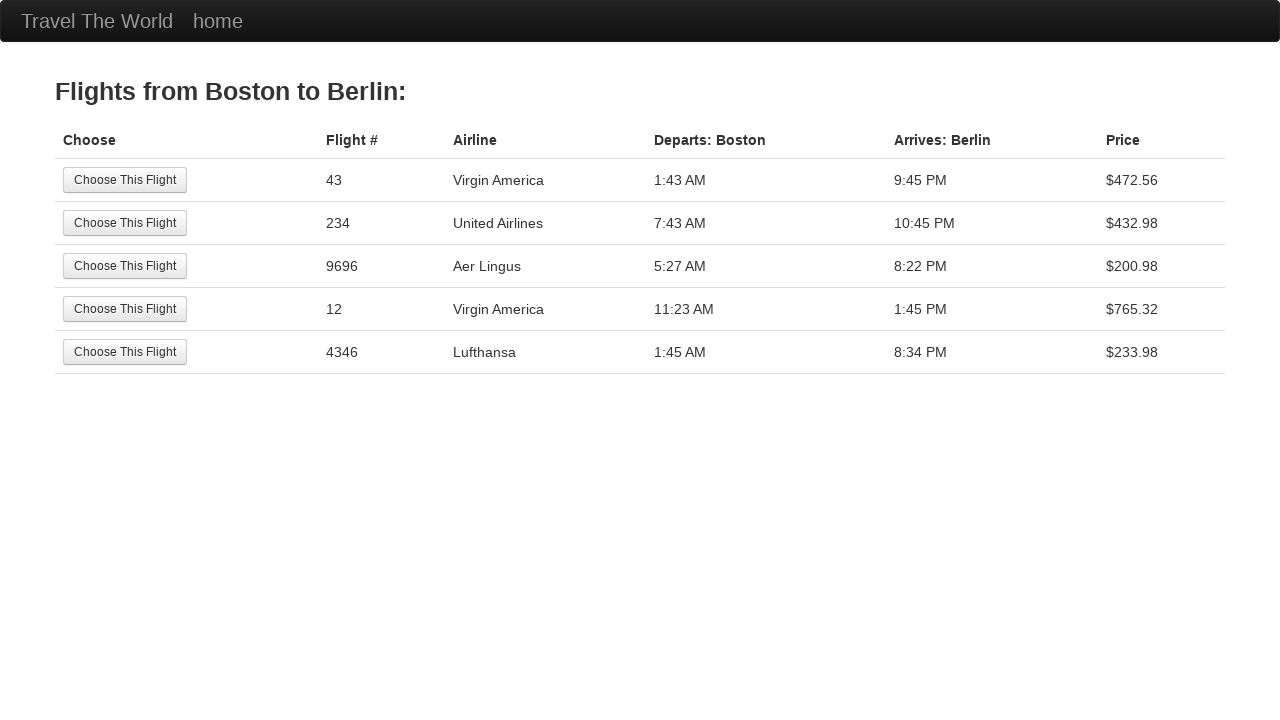

Verified price information in flight result row 2
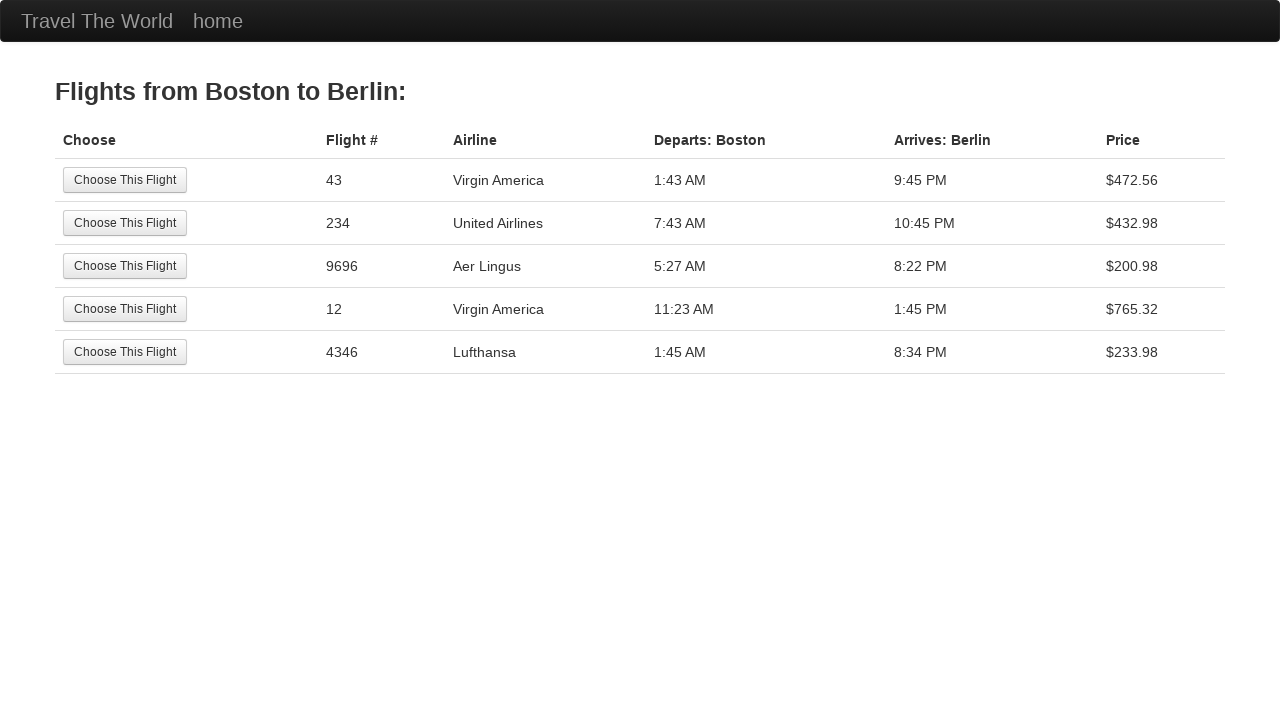

Verified price information in flight result row 3
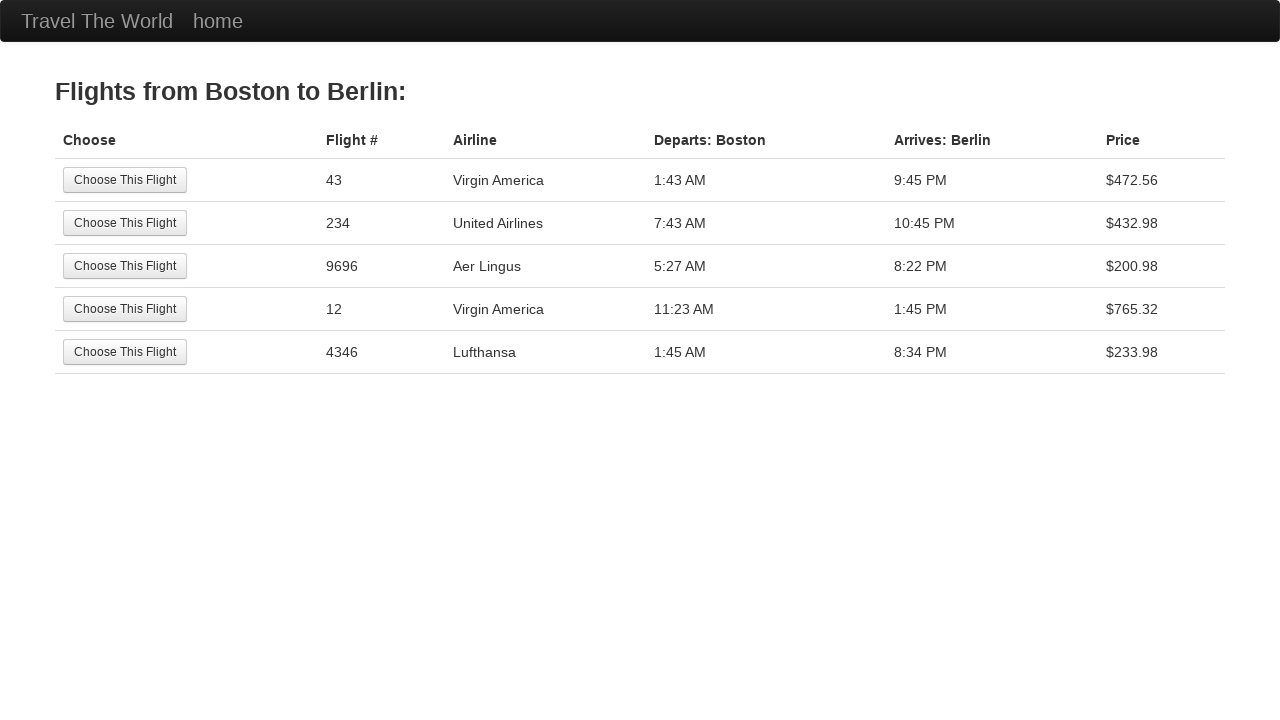

Verified price information in flight result row 4
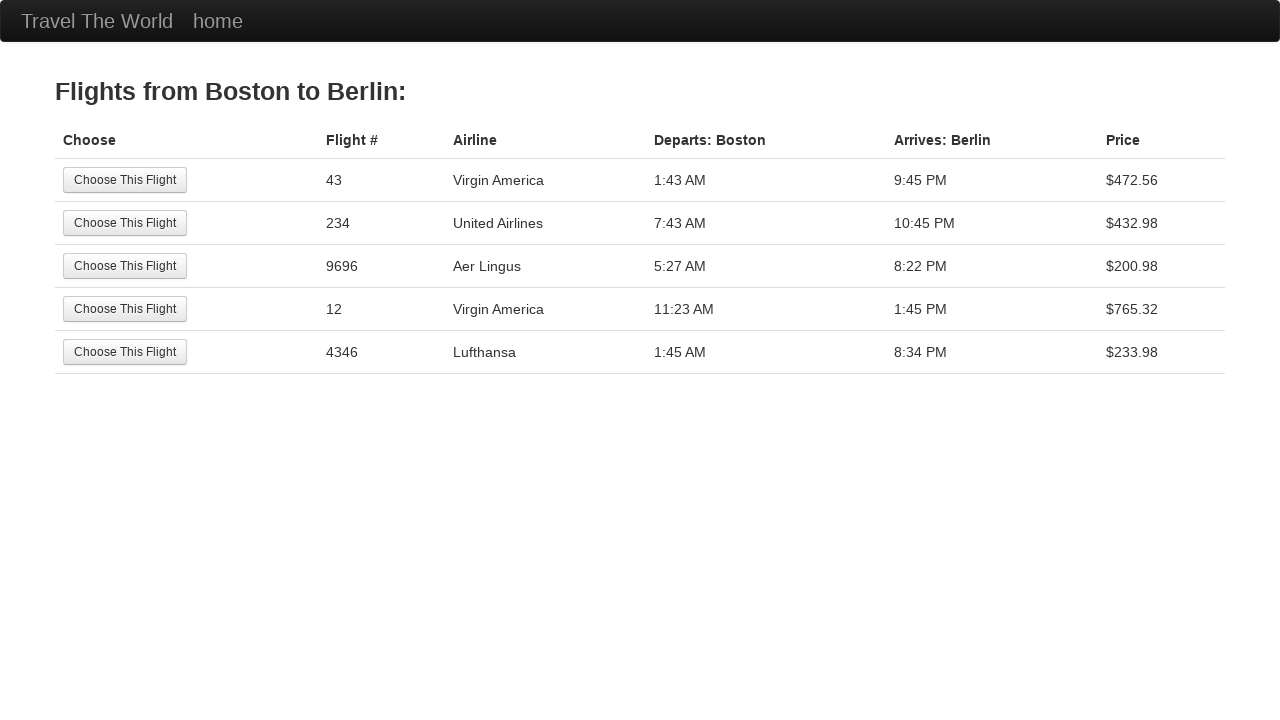

Verified price information in flight result row 5
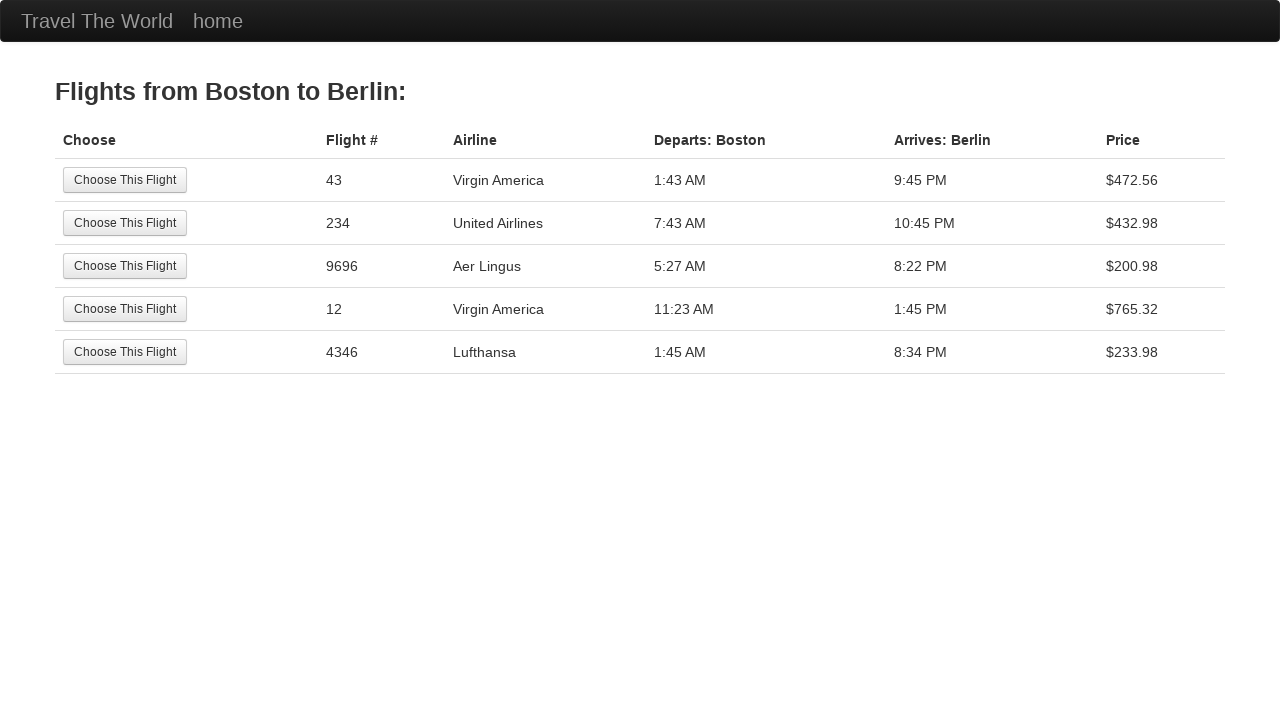

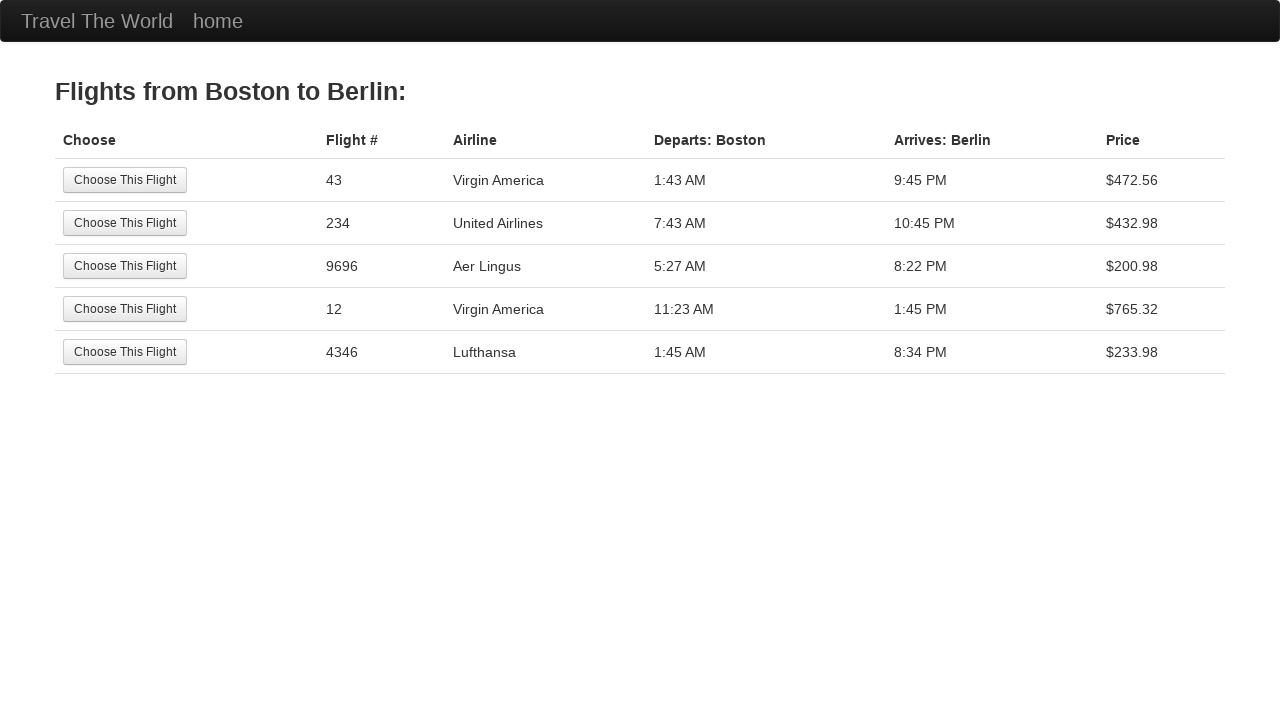